Solves a math captcha by calculating a value from an element attribute, fills the answer, checks robot verification boxes, and submits the form

Starting URL: http://suninjuly.github.io/get_attribute.html

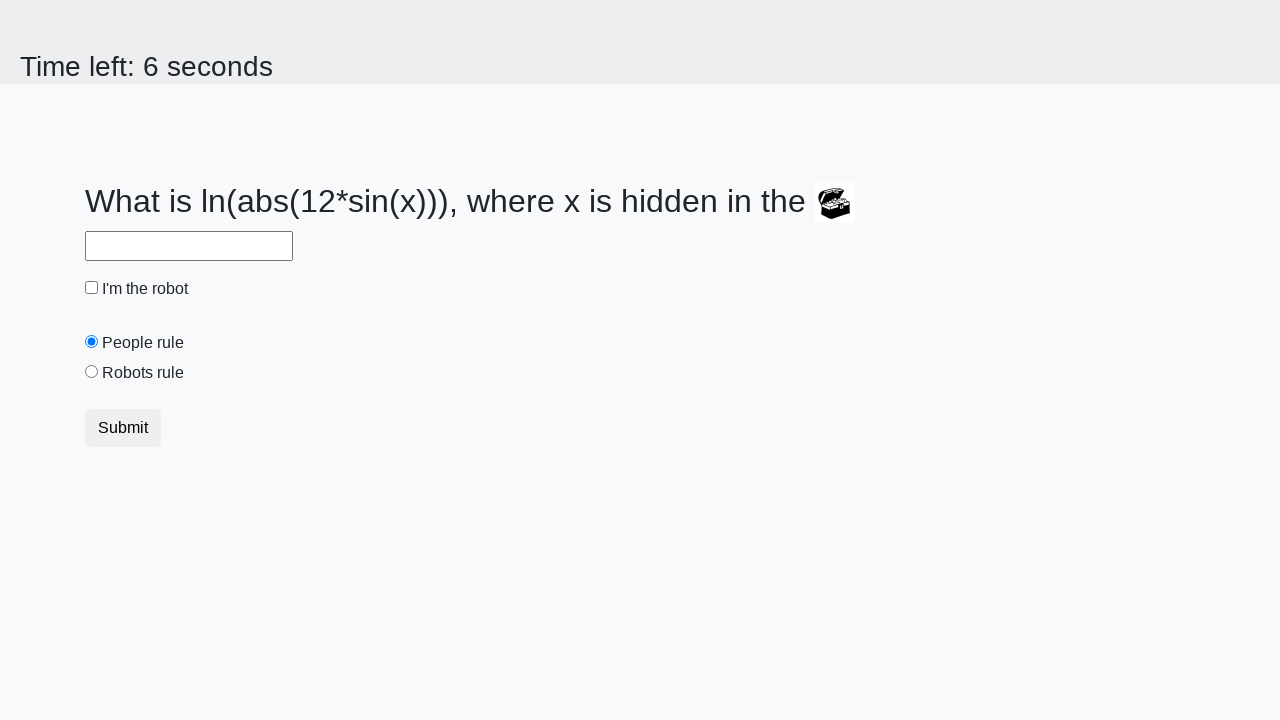

Located the treasure element
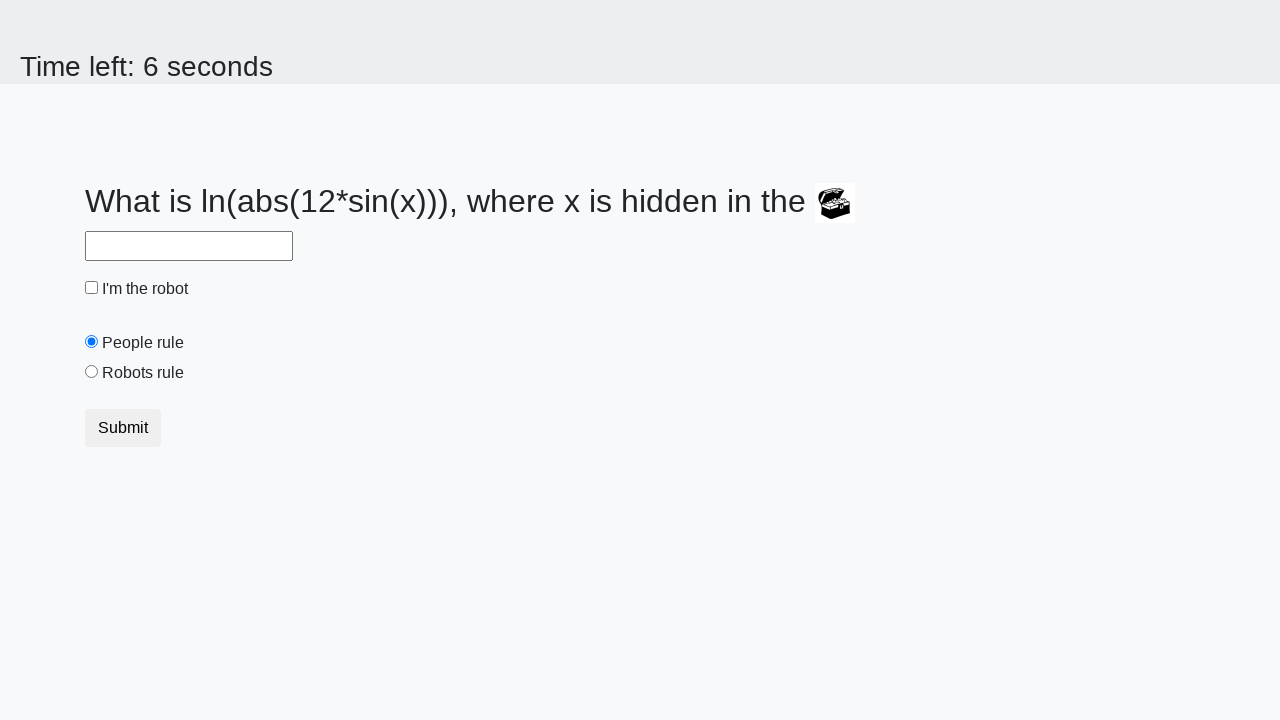

Extracted valuex attribute from treasure element
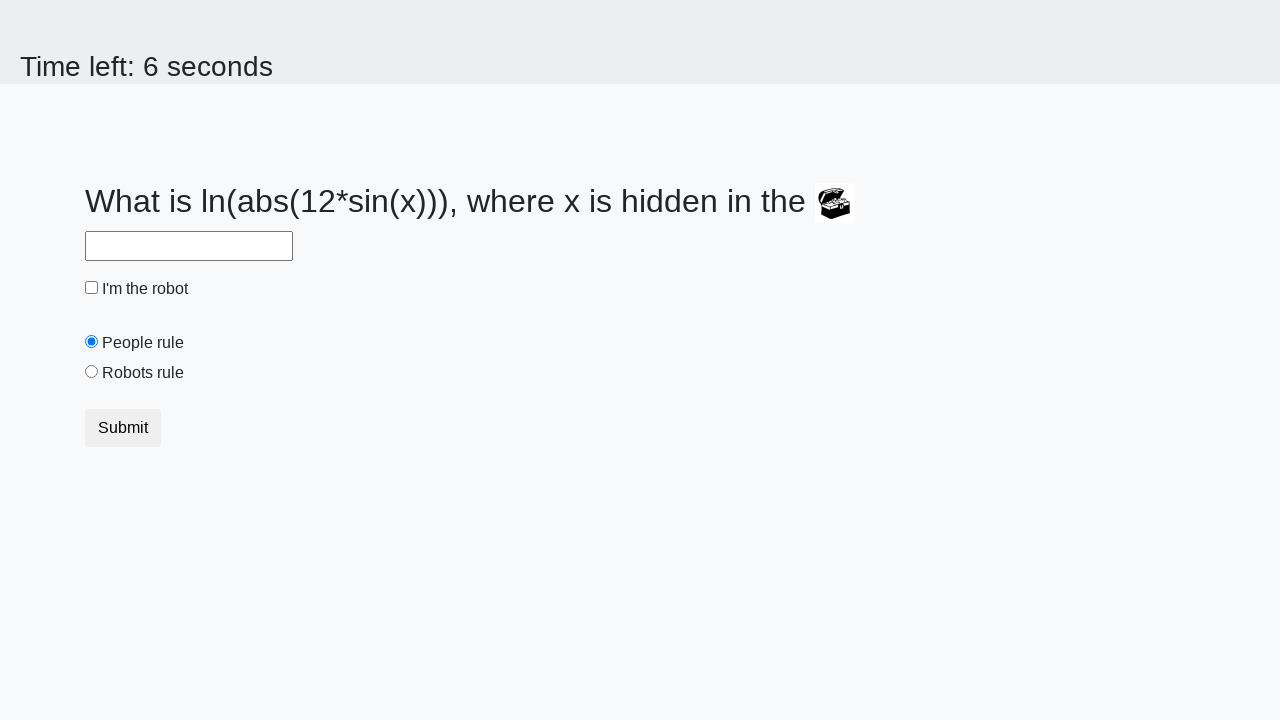

Calculated the answer using the formula: log(abs(12*sin(x)))
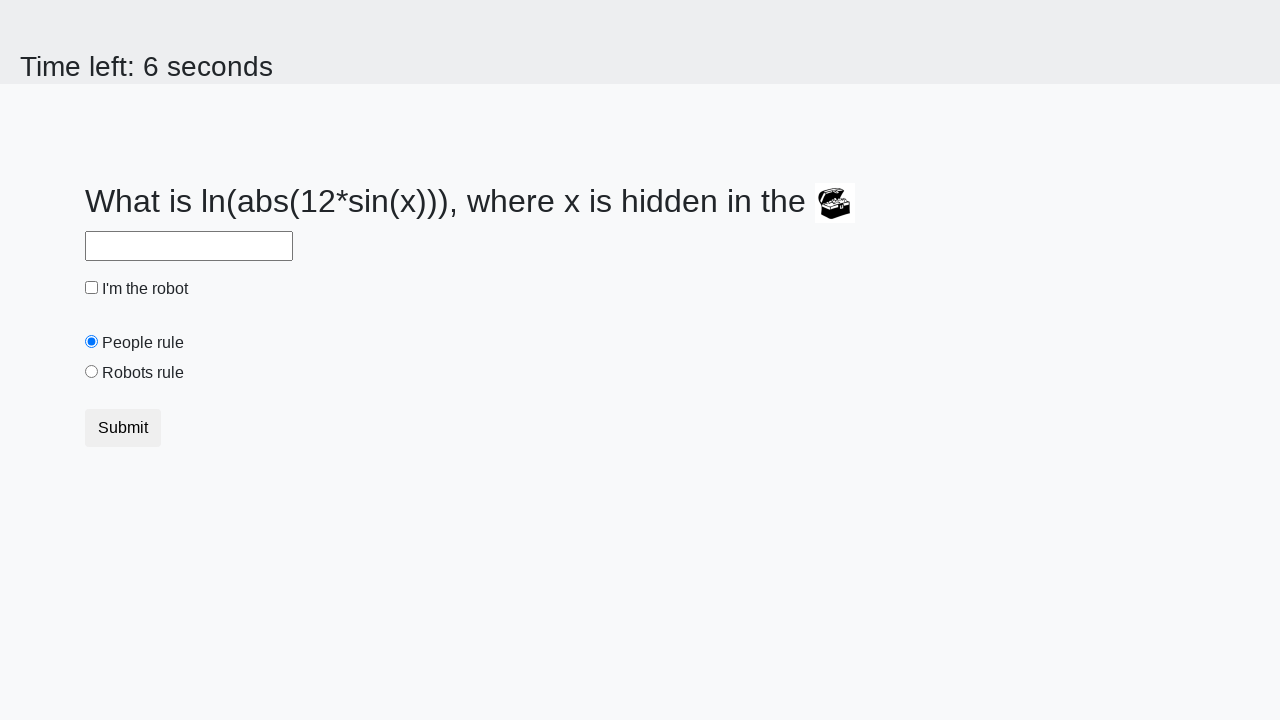

Filled answer field with calculated value: 2.4832506402346826 on #answer
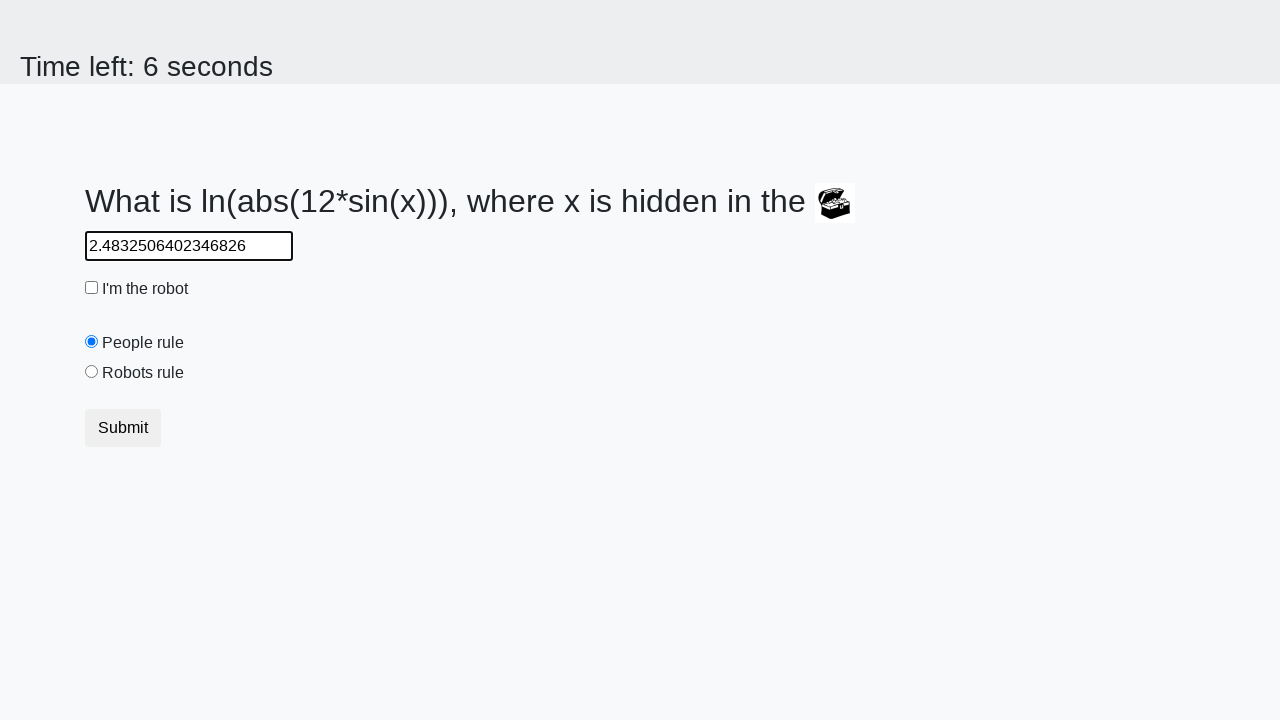

Clicked the robot checkbox at (92, 288) on #robotCheckbox
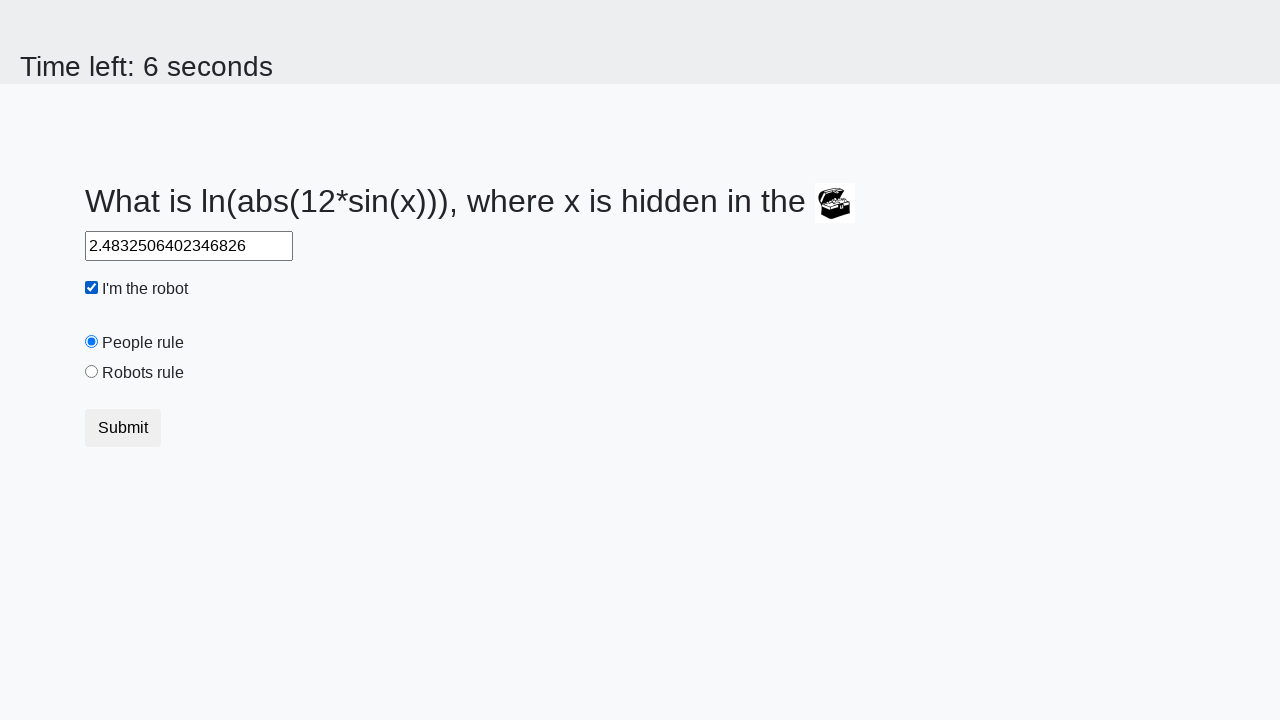

Clicked the robots rule radio button at (92, 372) on #robotsRule
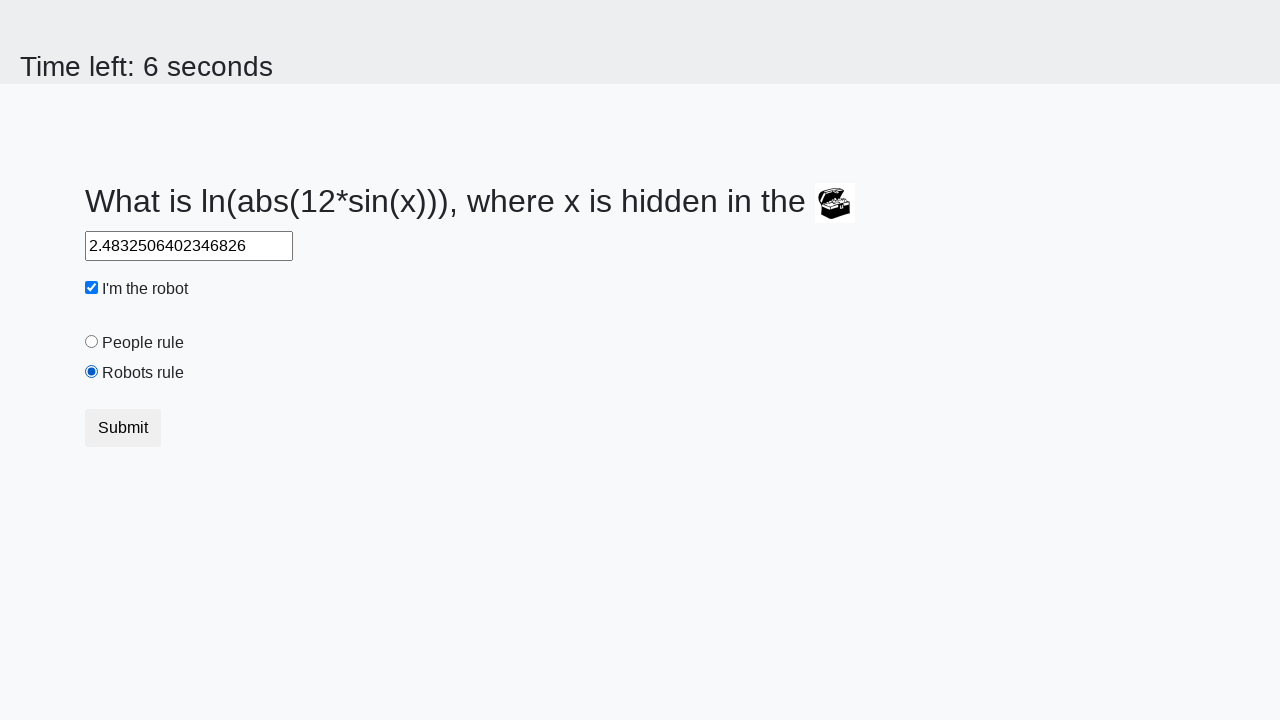

Submitted the form at (123, 428) on [type='submit']
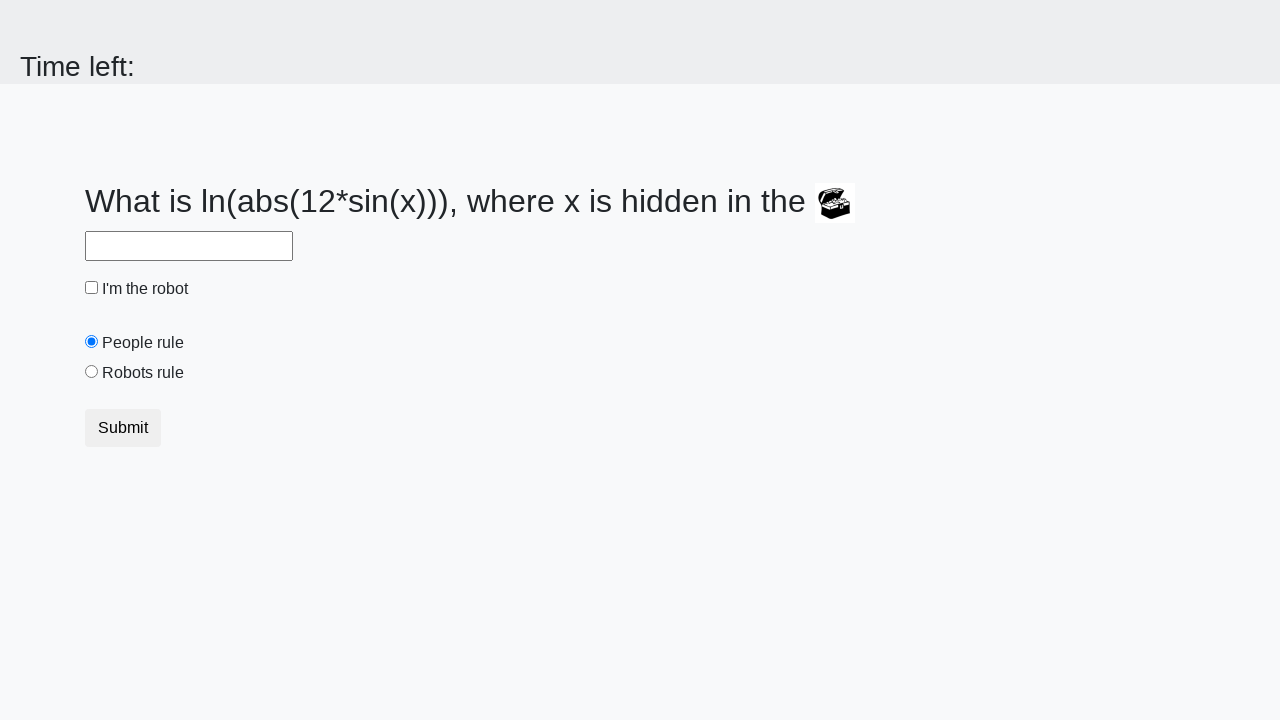

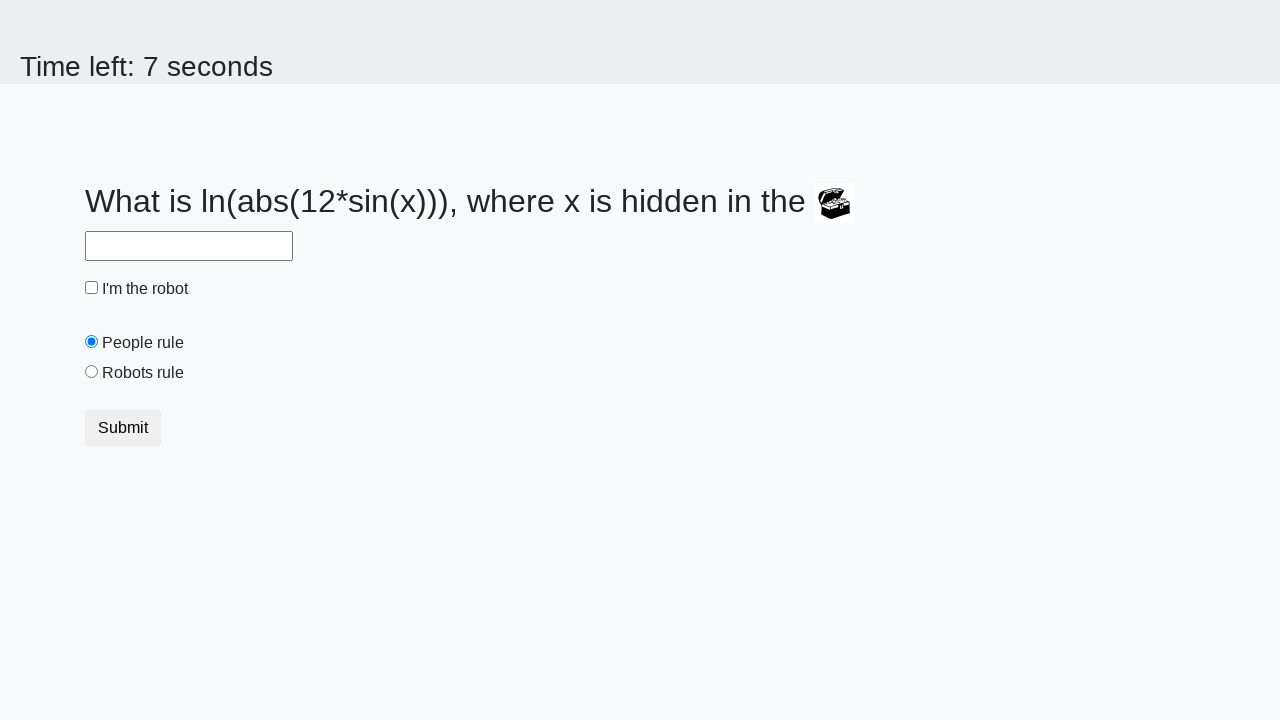